Tests navigation by clicking on password reset link, navigating back, clicking it again with partial link text, then navigating to external page

Starting URL: https://opensource-demo.orangehrmlive.com/

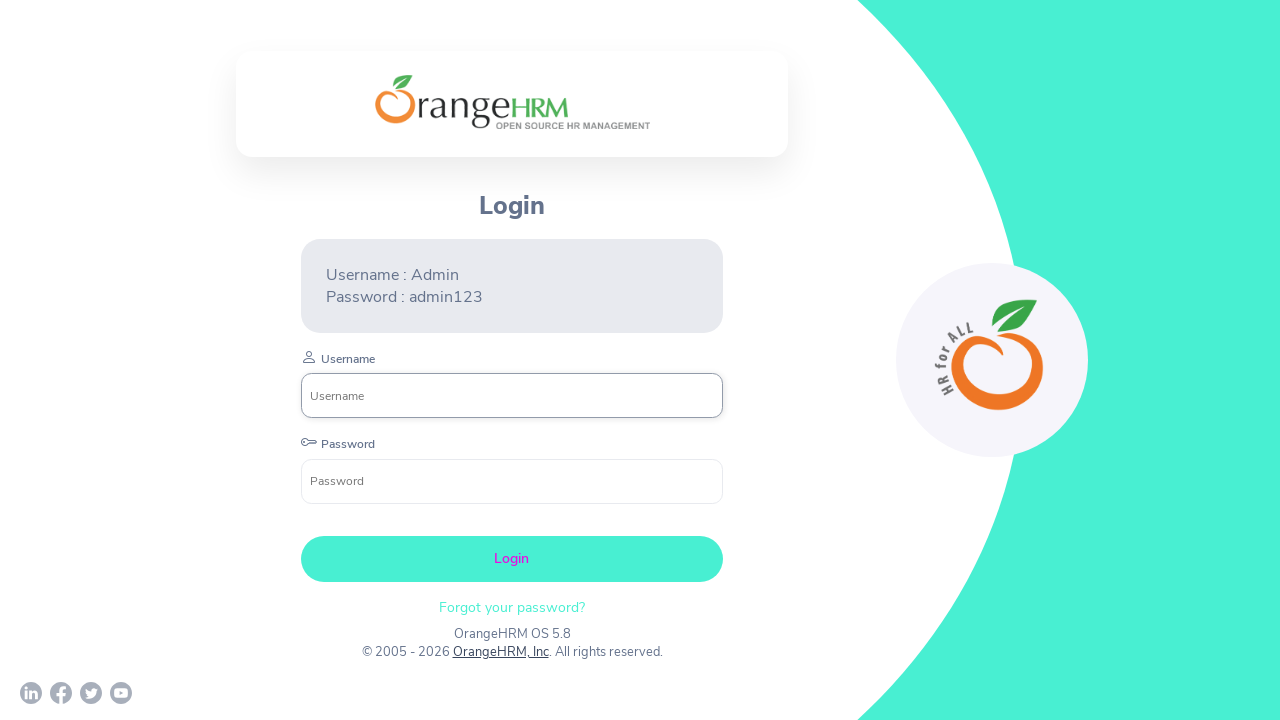

Clicked on 'Forgot your password?' link at (512, 607) on text=Forgot your password?
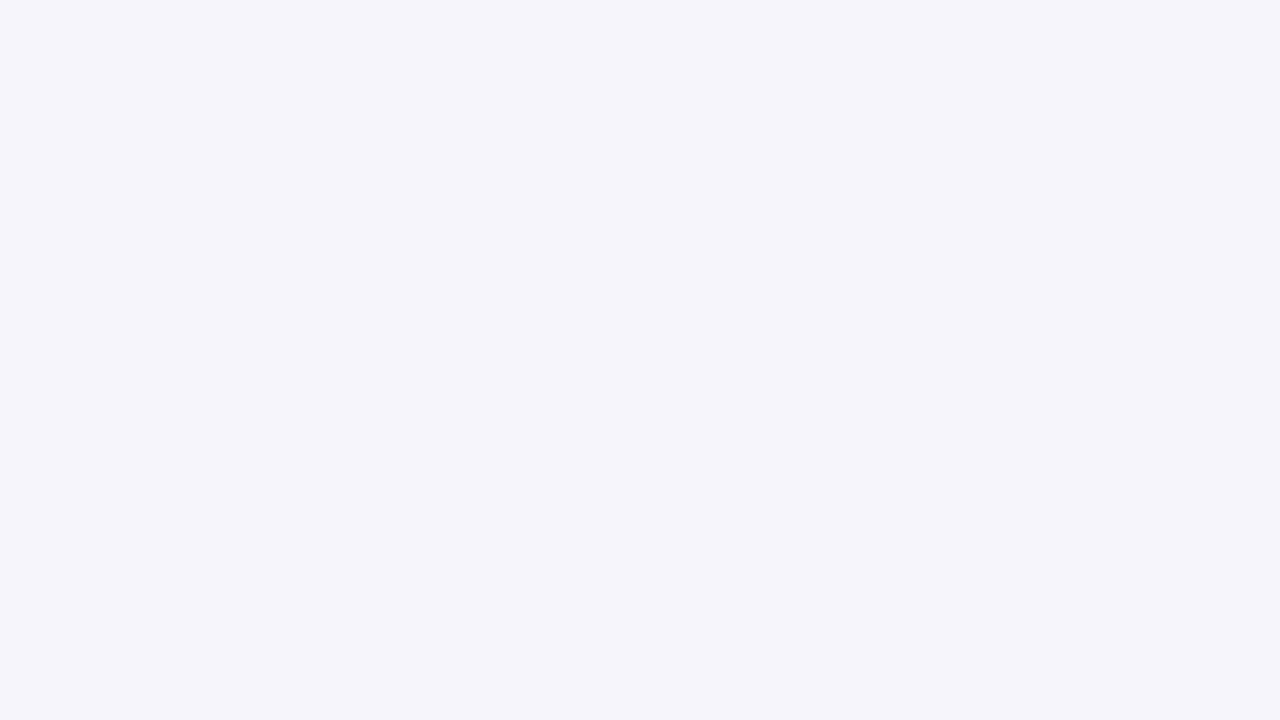

Navigated back to previous page
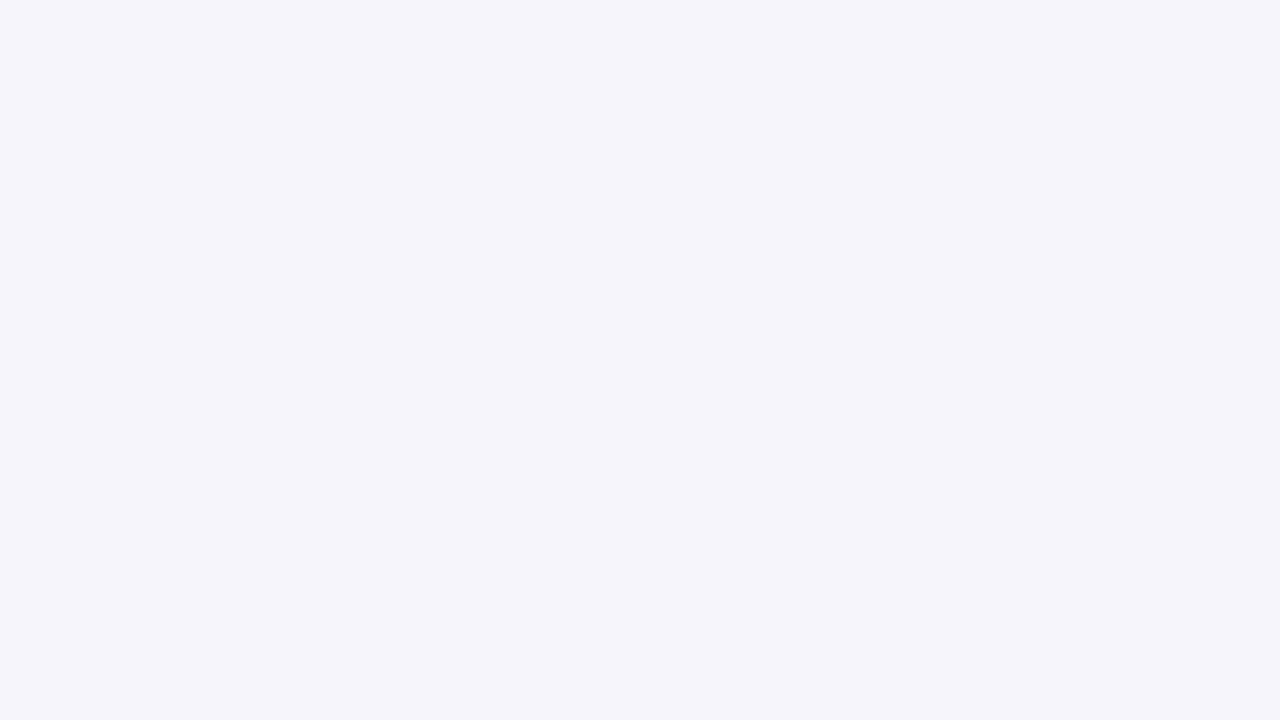

Clicked on 'Forgot your password?' link again using partial text at (512, 606) on text=Forgot your password?
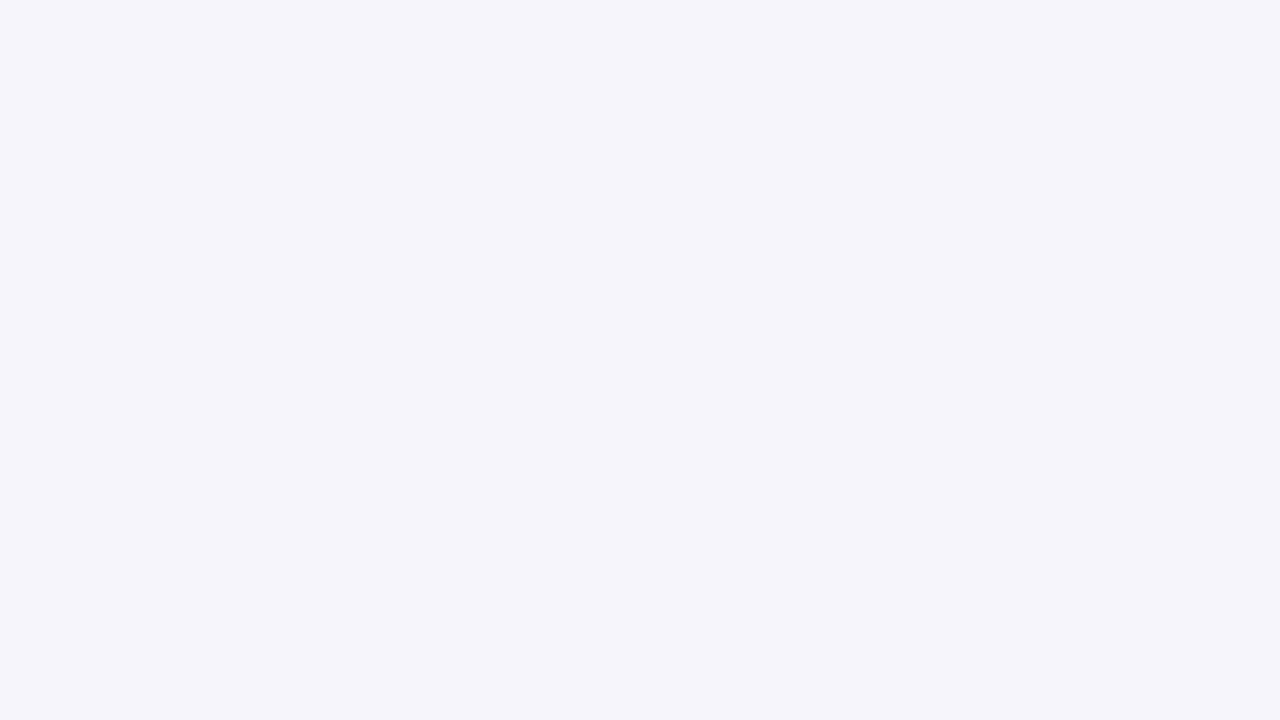

Navigated to external site https://www.orangehrm.com/
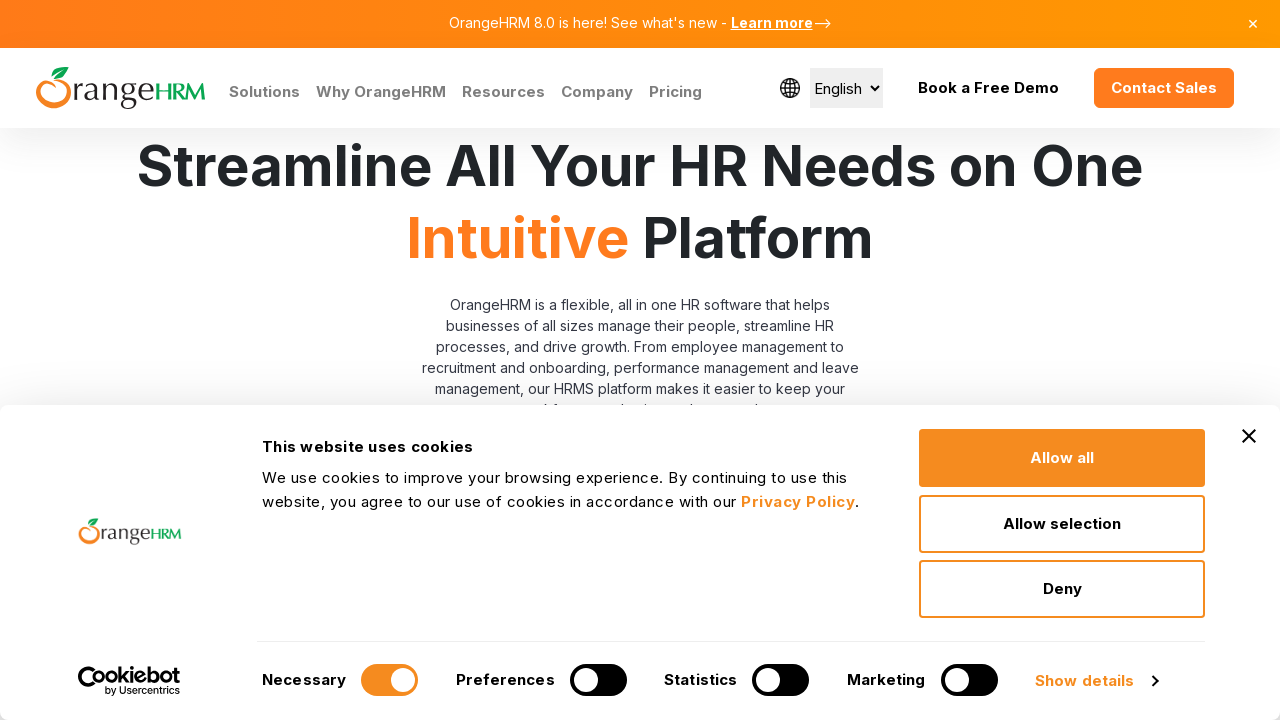

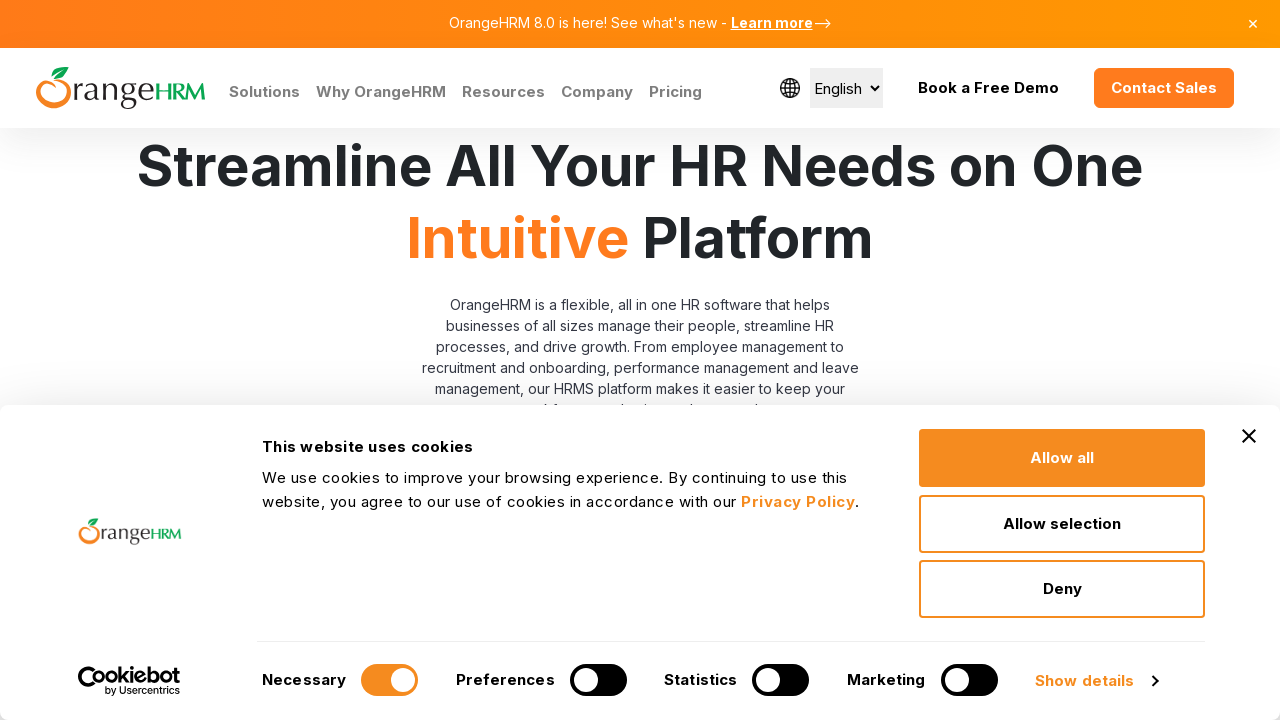